Tests dismissing a JavaScript confirm alert by clicking the confirm button and then dismissing the alert dialog

Starting URL: http://the-internet.herokuapp.com/javascript_alerts

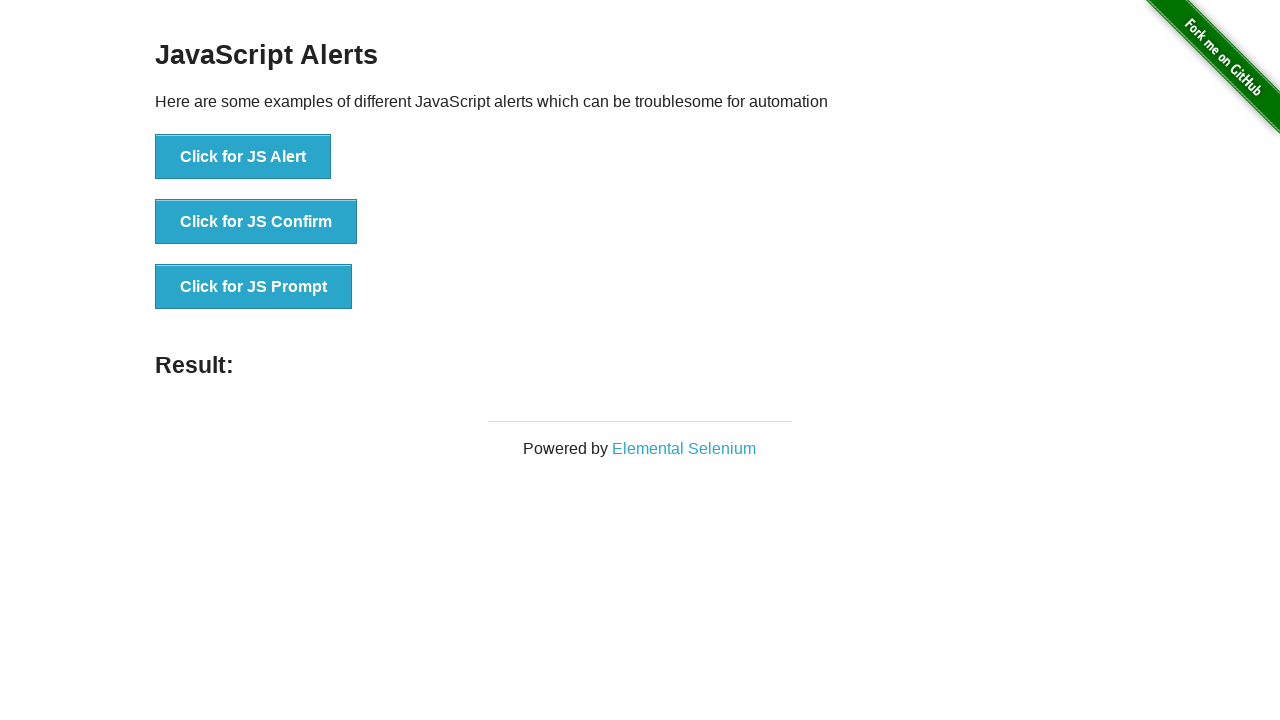

Clicked the JS Confirm button at (256, 222) on xpath=//button[contains(text(),'Click for JS Confirm')]
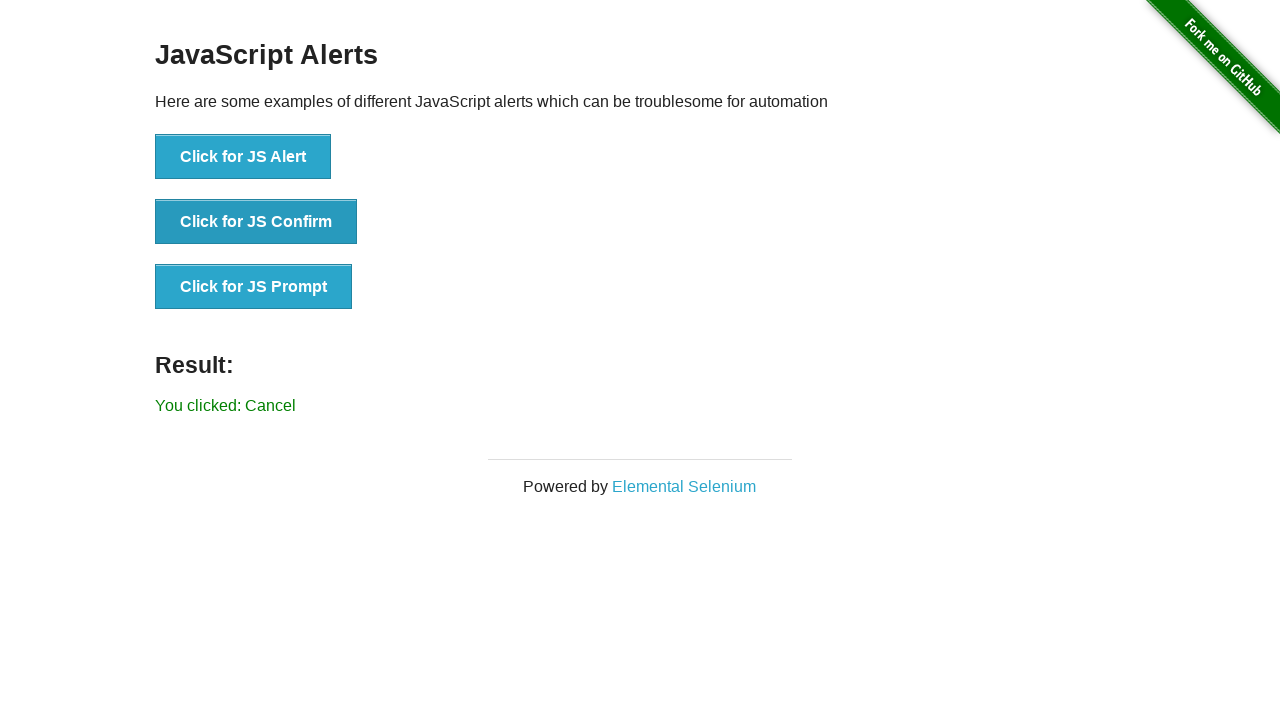

Set up dialog handler to dismiss the alert
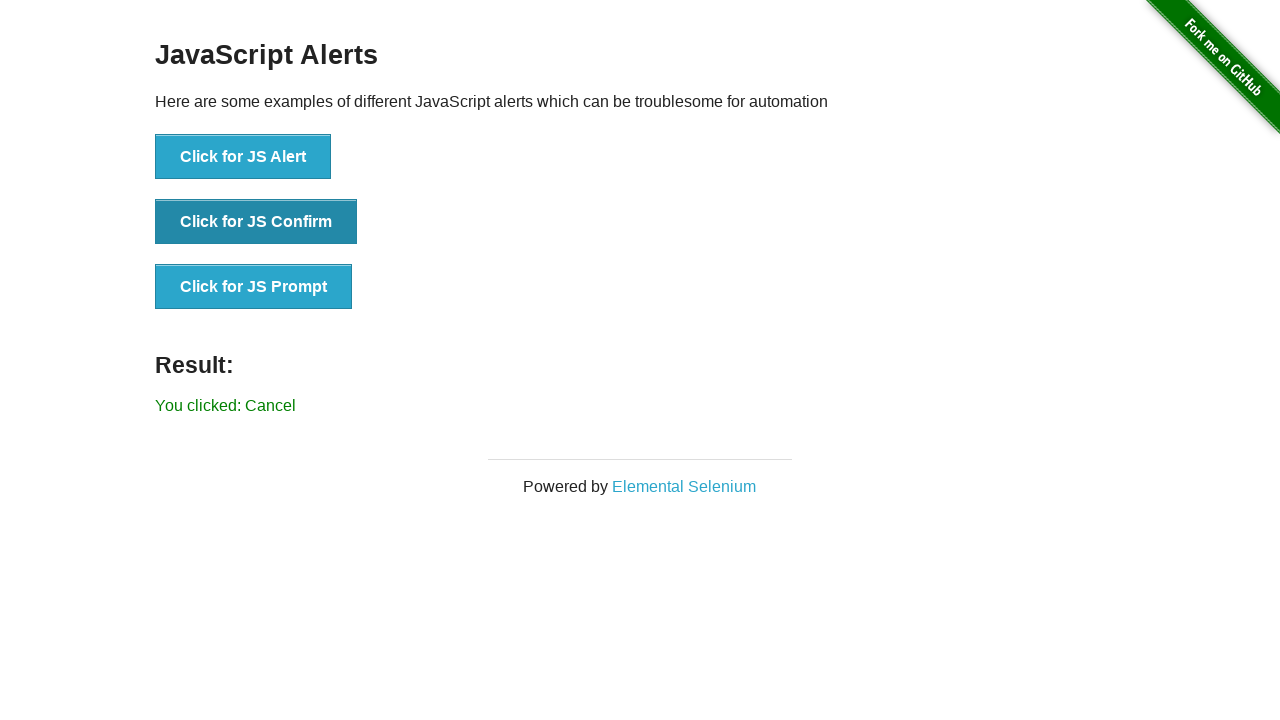

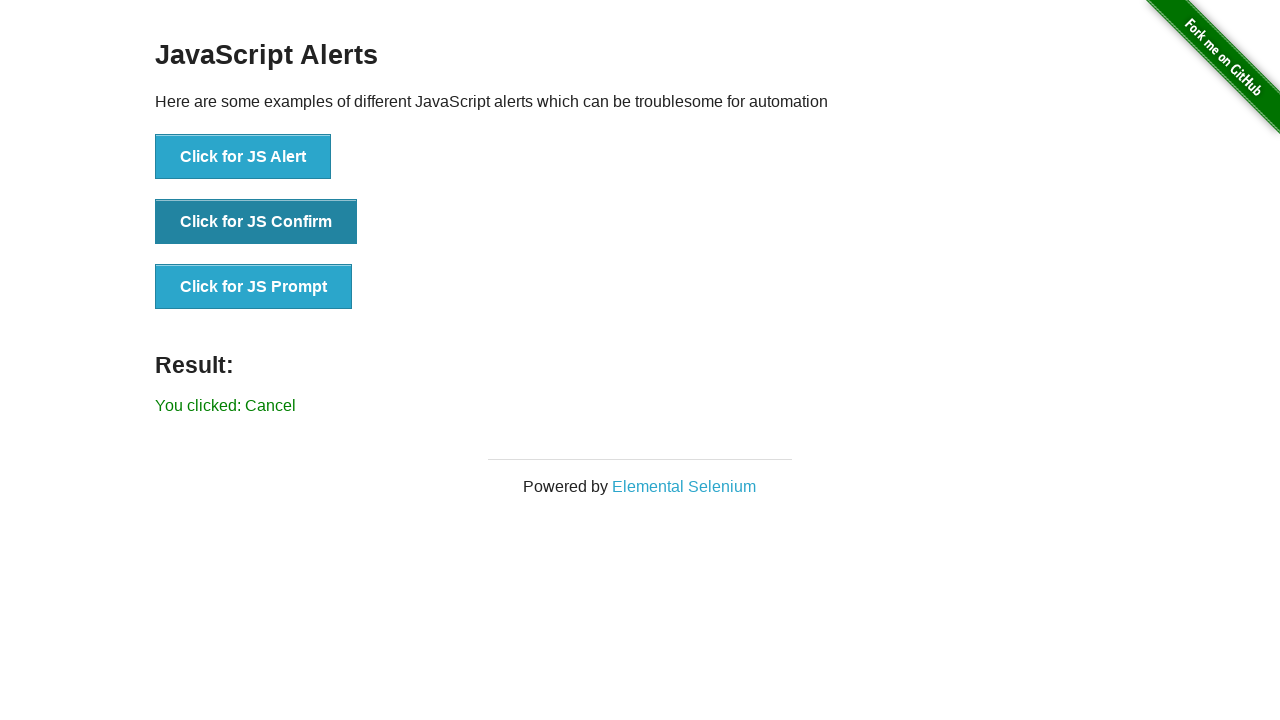